Tests the search functionality on the GreenKart practice e-commerce site by entering a search term and verifying that search results appear.

Starting URL: https://rahulshettyacademy.com/seleniumPractise/#/

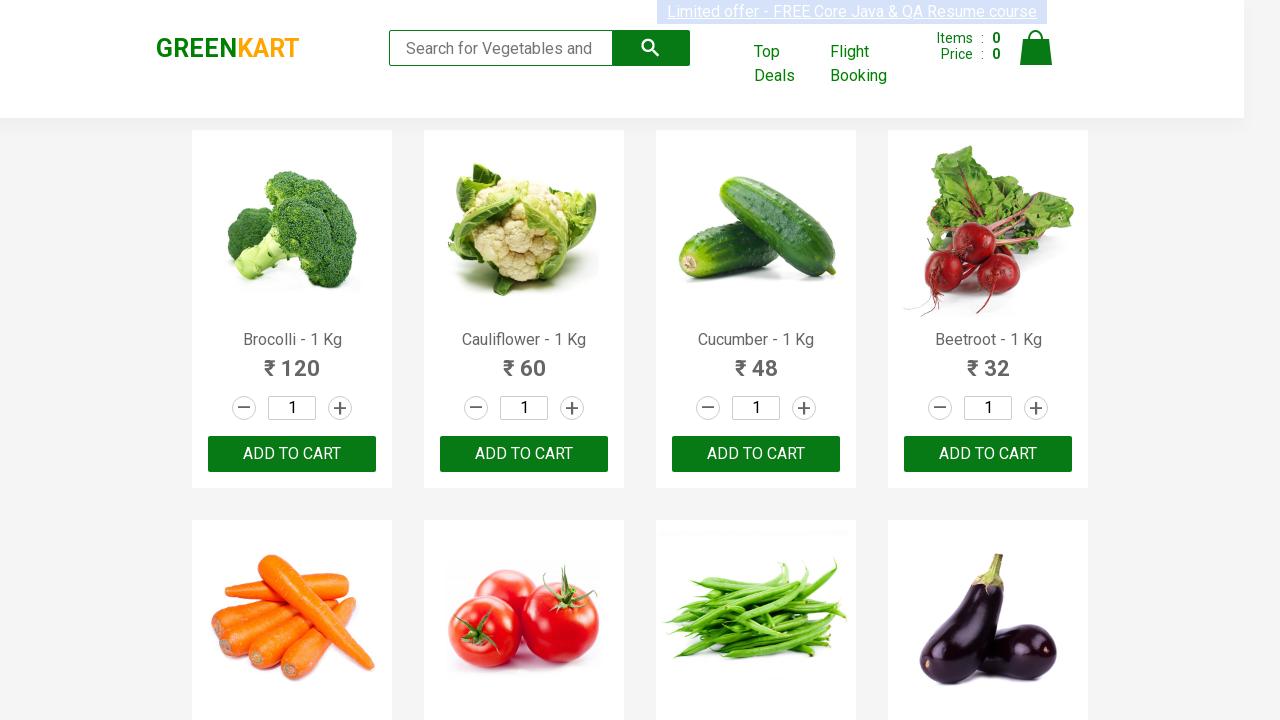

Filled search box with 'Tom' on .search-keyword
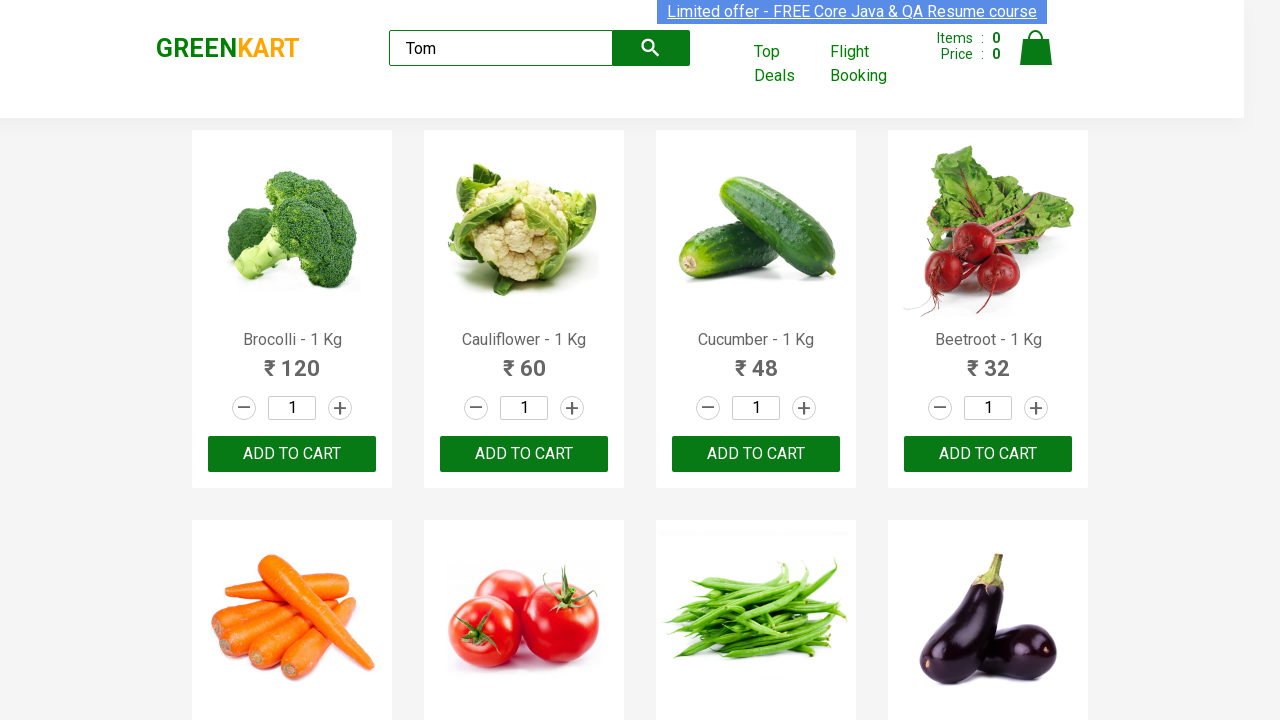

Pressed Enter to submit search query on .search-keyword
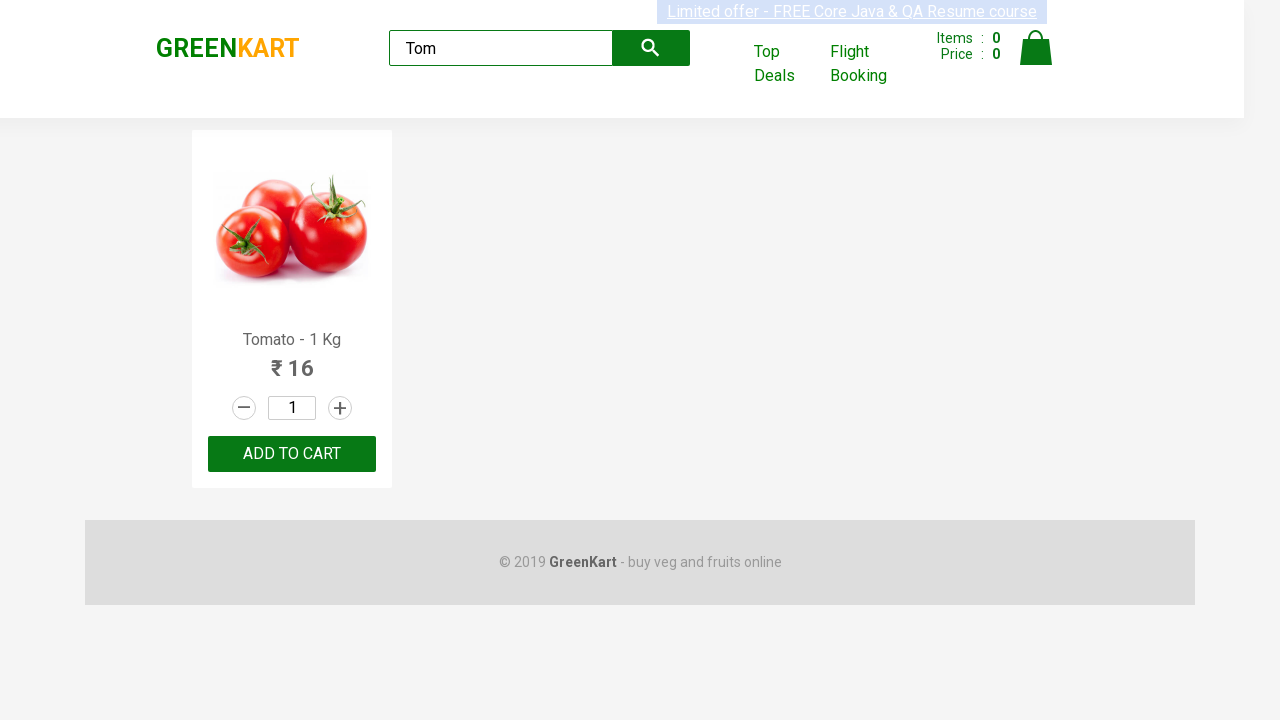

Search results loaded and product names appeared
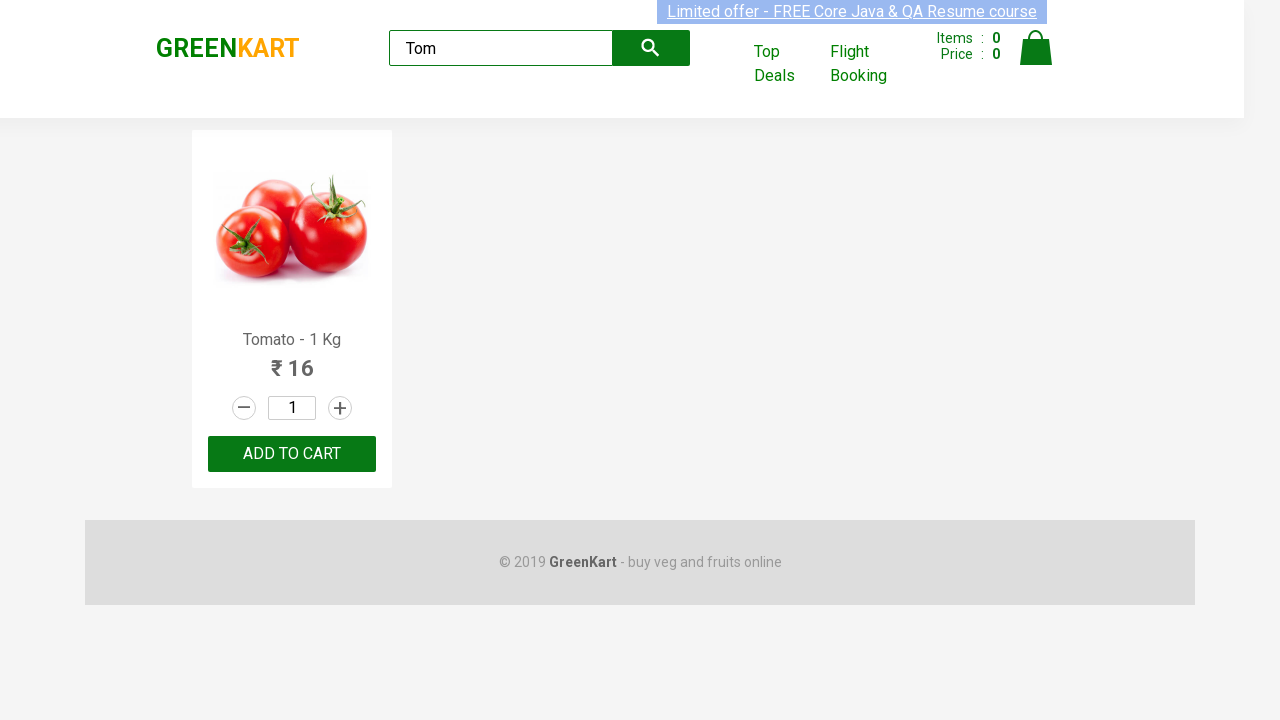

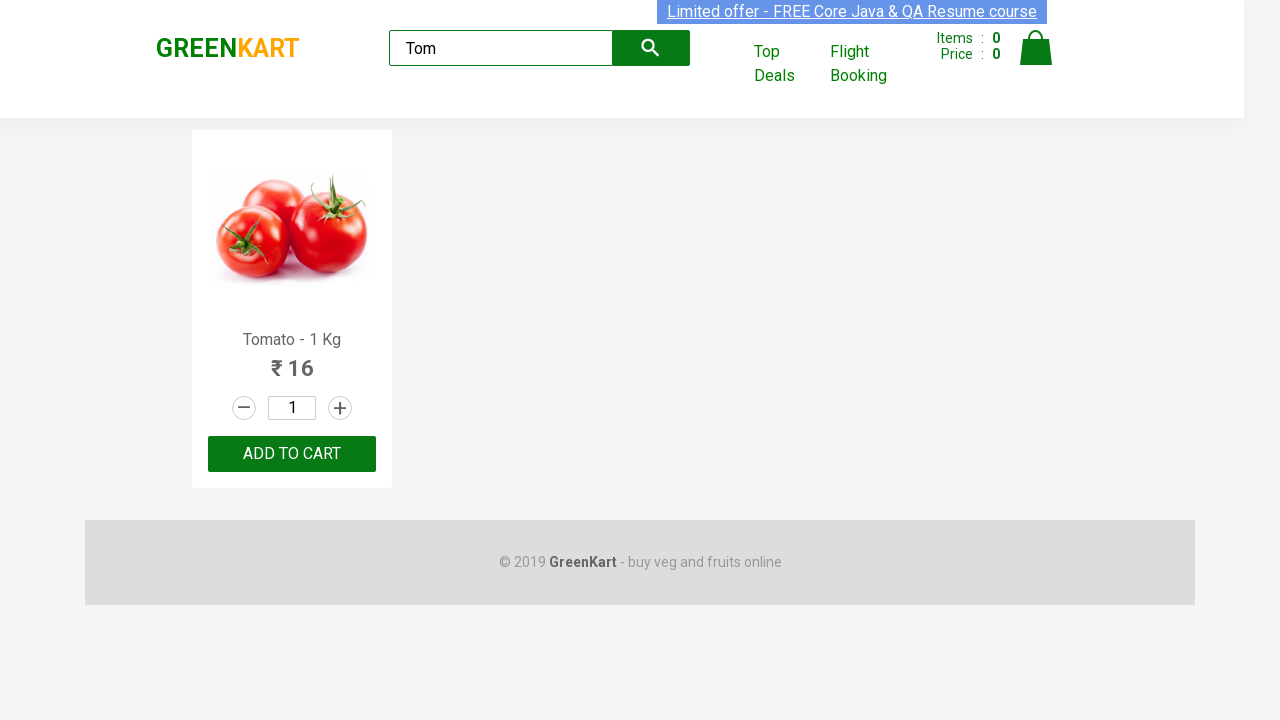